Tests custom dropdown selection functionality by clicking on dropdown and selecting different user names (Stevie Feliciano, Justen Kitsune, Jenny Hess) and verifying the selection is displayed correctly

Starting URL: https://react.semantic-ui.com/maximize/dropdown-example-selection/

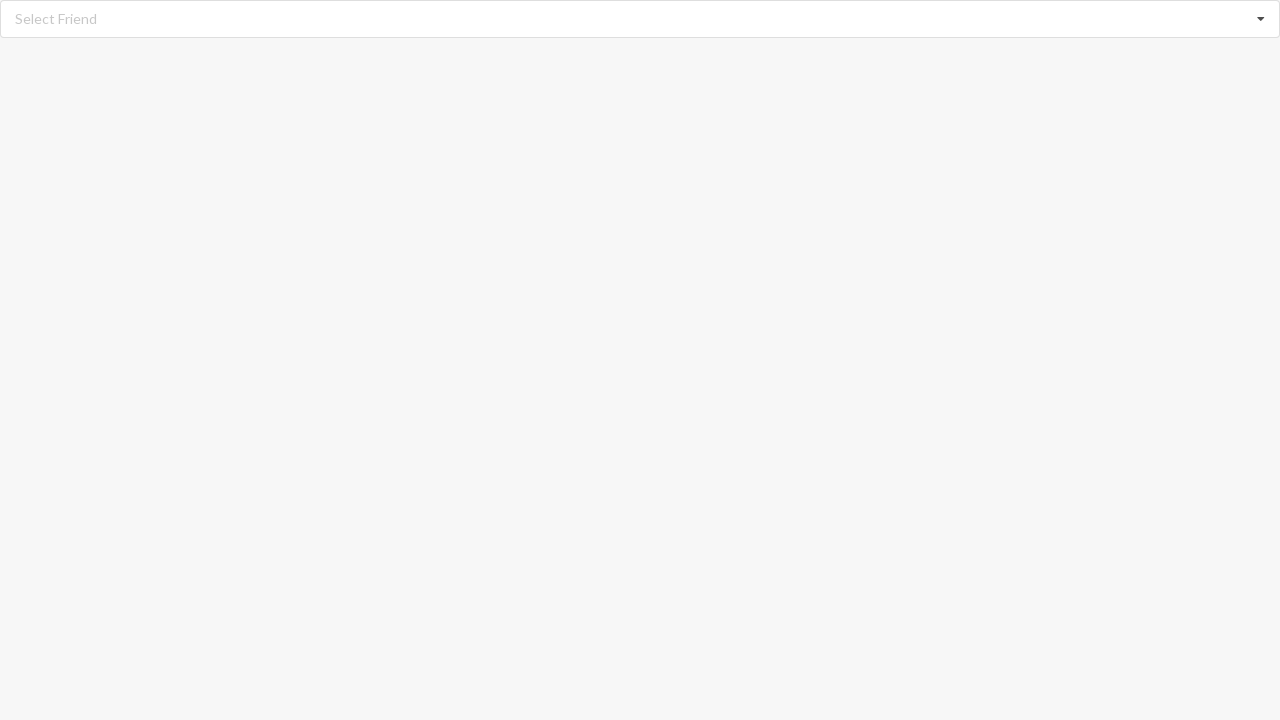

Clicked dropdown to open menu at (56, 19) on div.divider.text
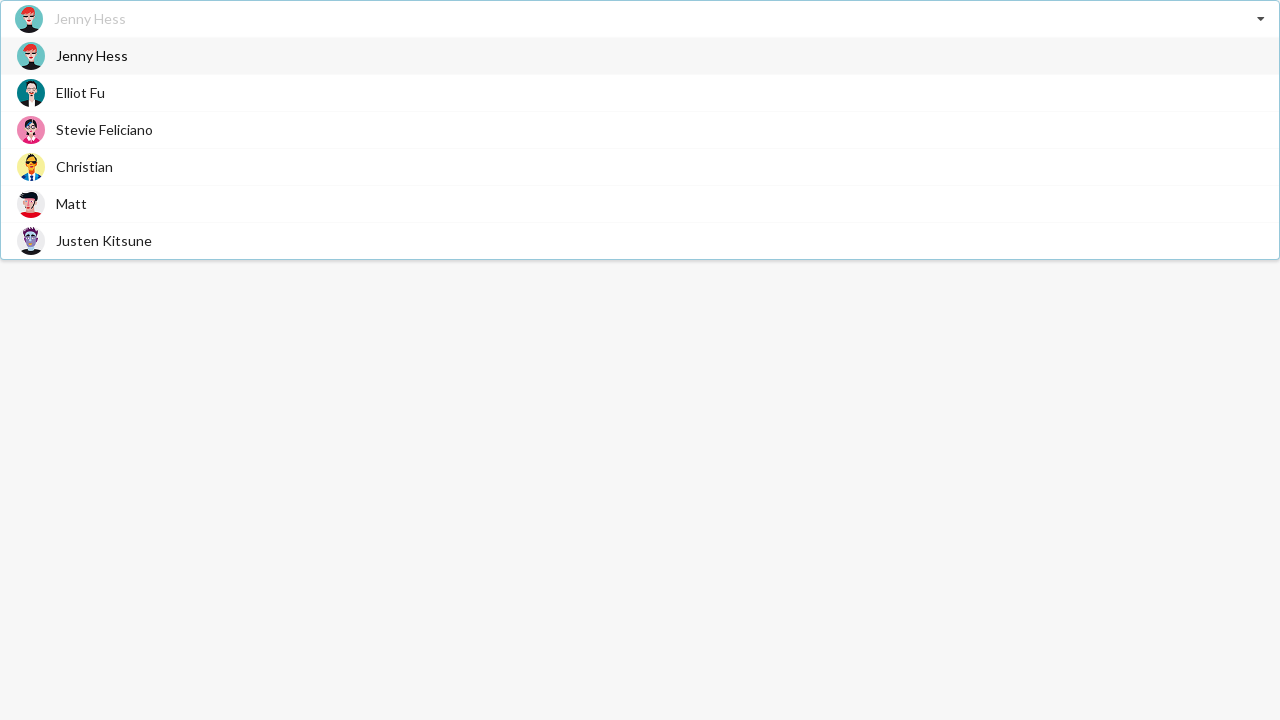

Dropdown menu items loaded
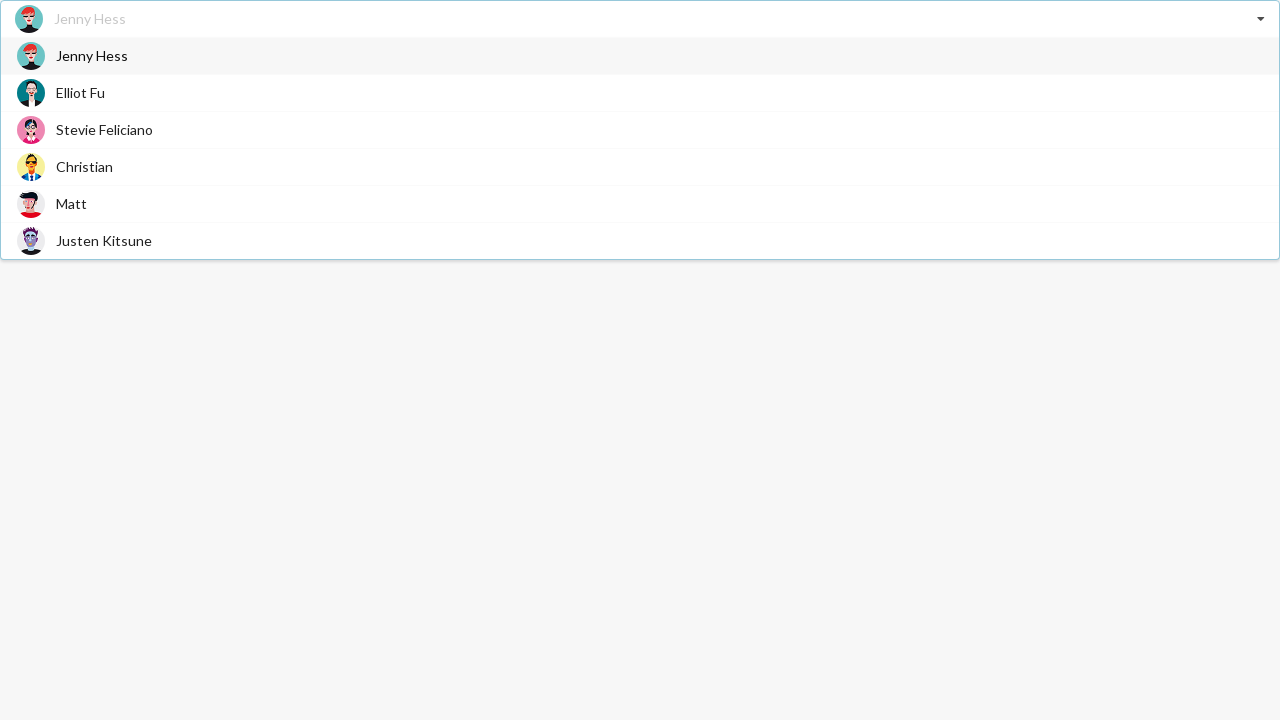

Selected 'Stevie Feliciano' from dropdown at (104, 130) on div.item>span:has-text('Stevie Feliciano')
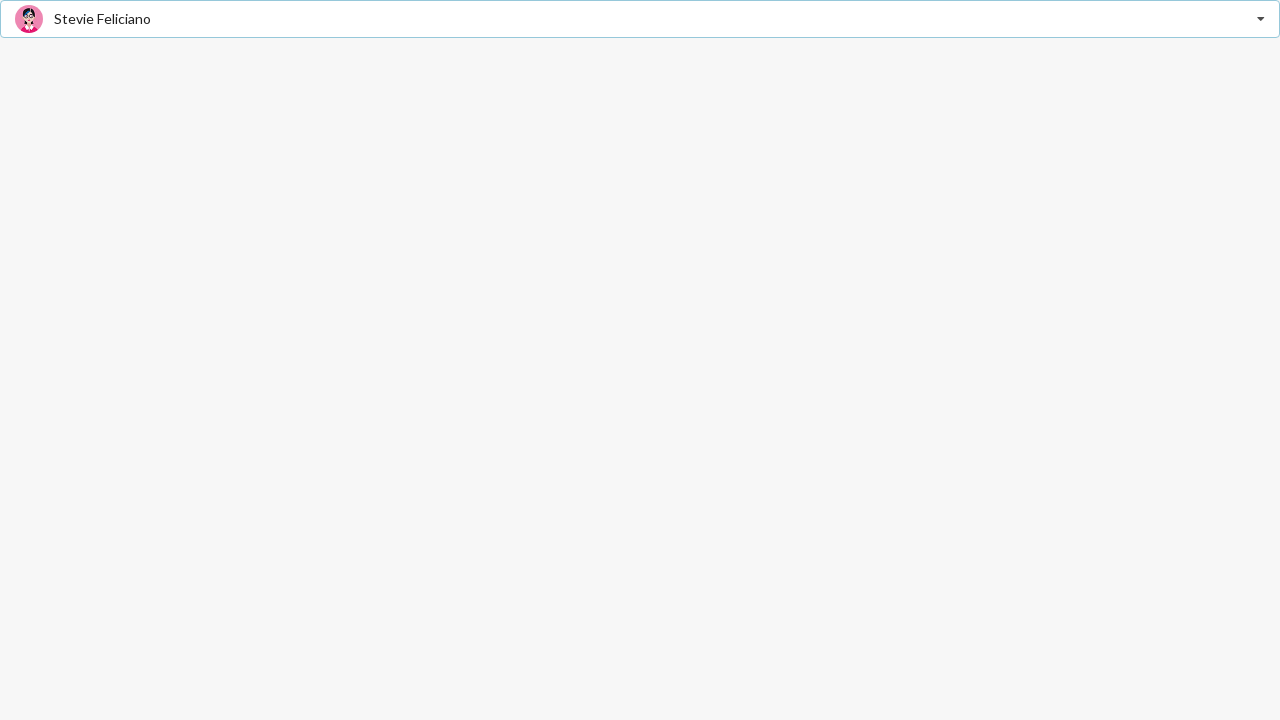

Verified 'Stevie Feliciano' is displayed as selected
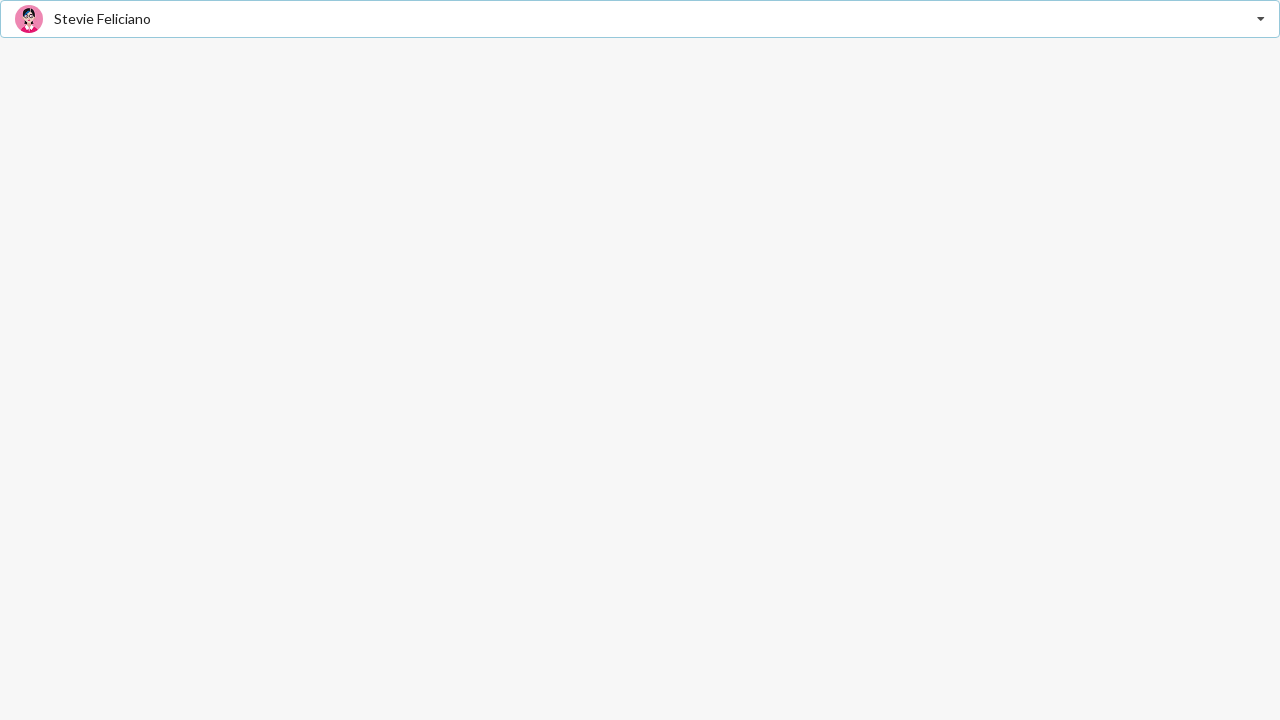

Clicked dropdown to open menu at (83, 19) on div.divider.text
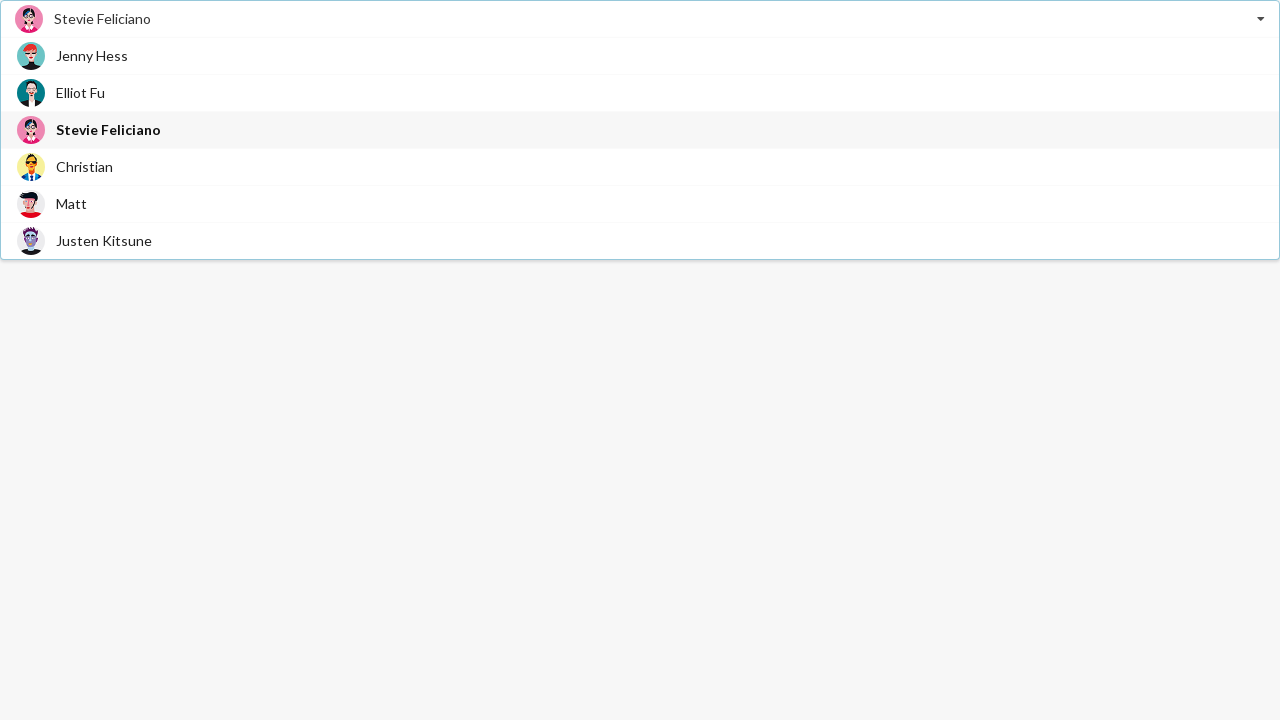

Dropdown menu items loaded
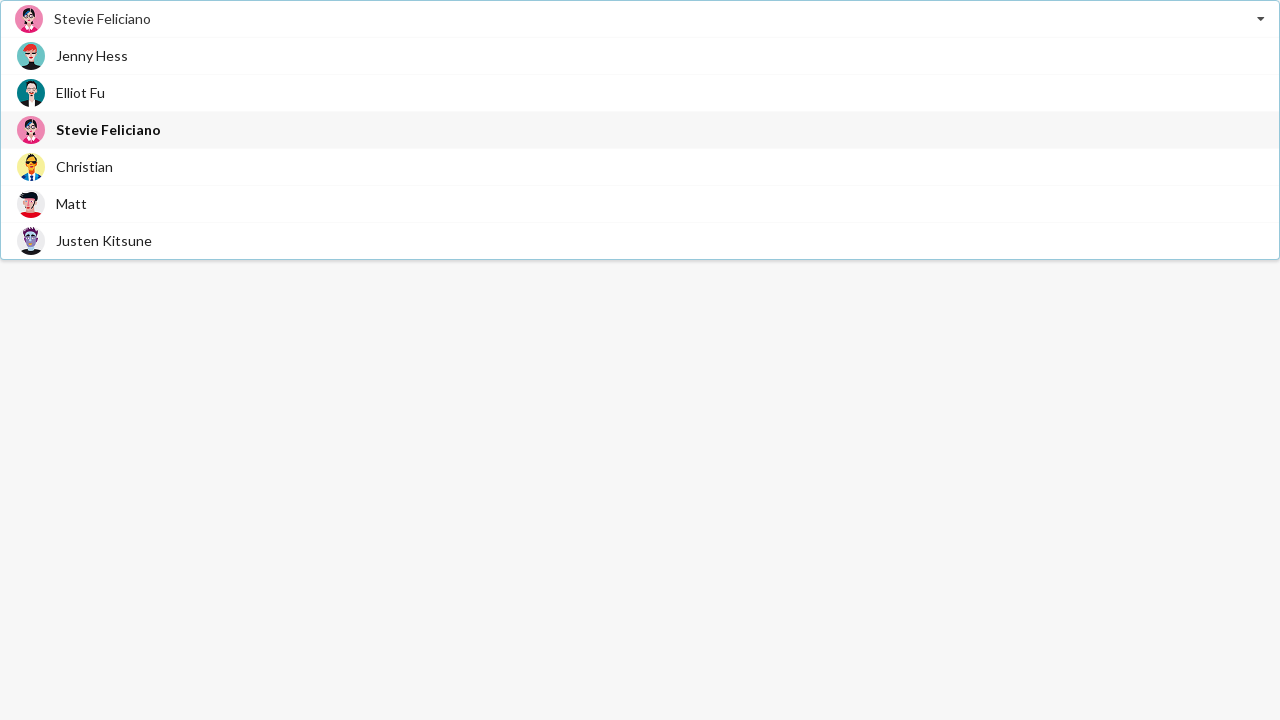

Selected 'Justen Kitsune' from dropdown at (104, 240) on div.item>span:has-text('Justen Kitsune')
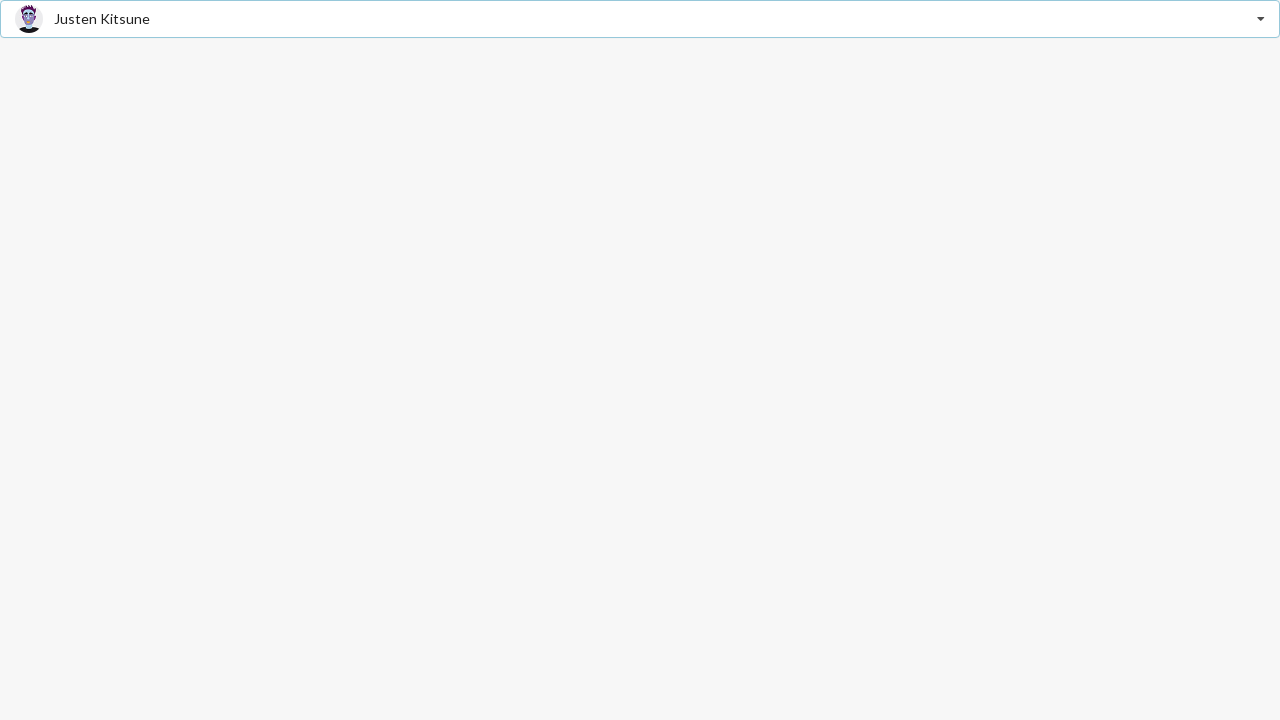

Verified 'Justen Kitsune' is displayed as selected
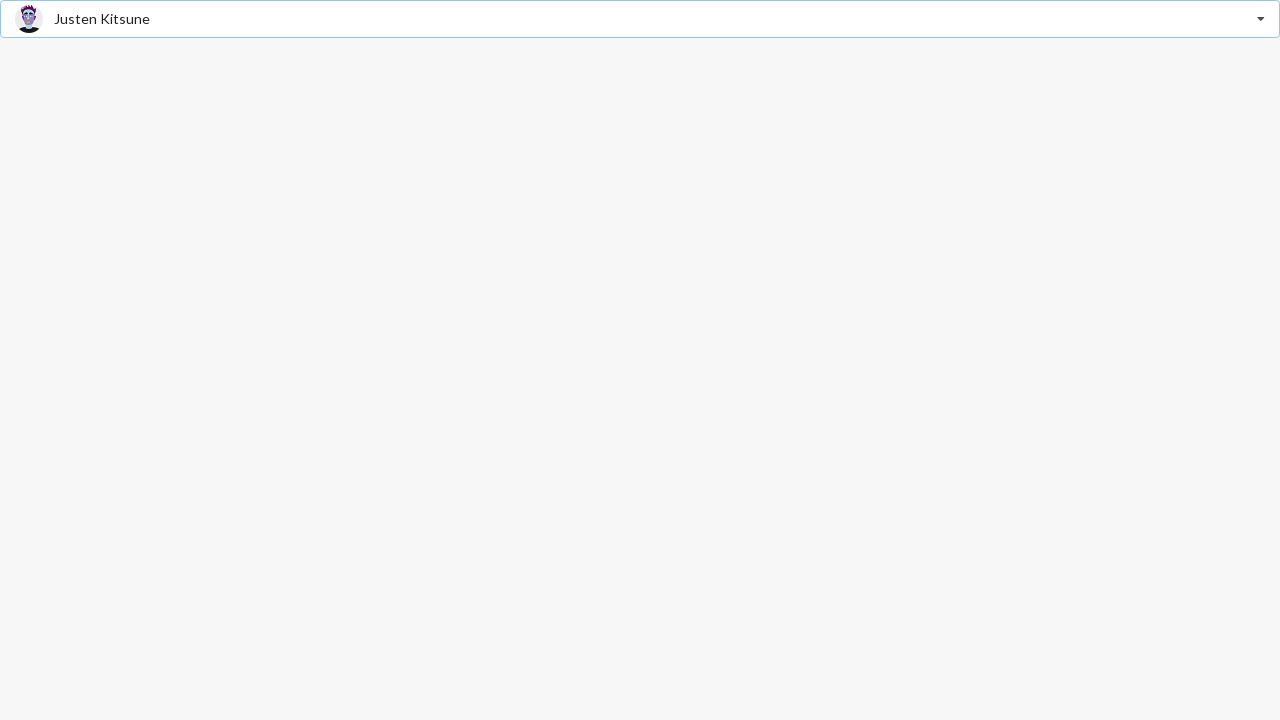

Clicked dropdown to open menu at (82, 19) on div.divider.text
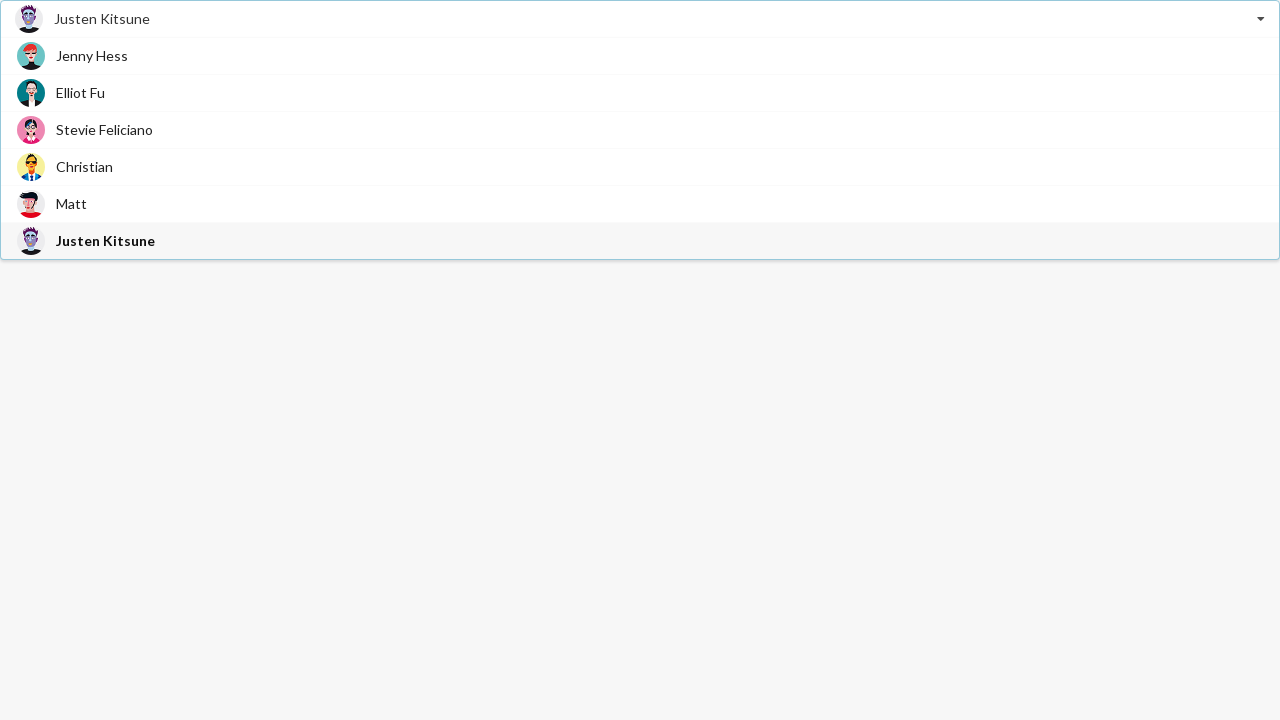

Dropdown menu items loaded
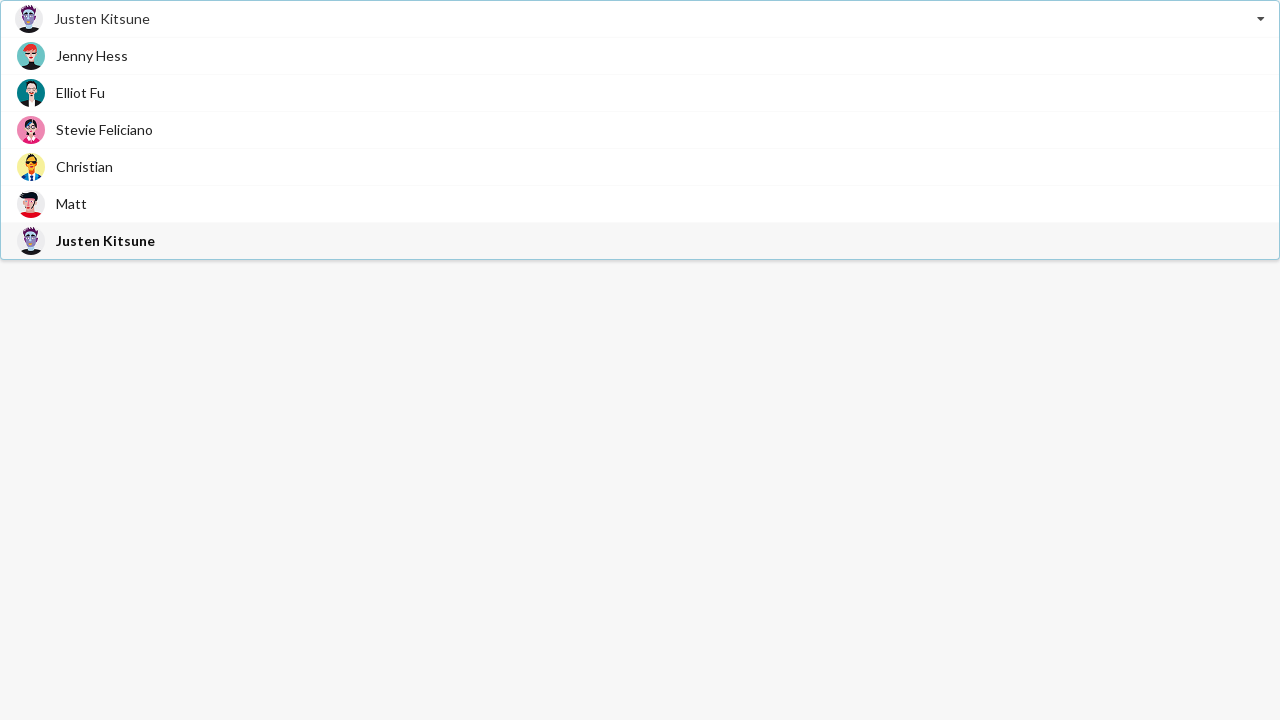

Selected 'Jenny Hess' from dropdown at (92, 56) on div.item>span:has-text('Jenny Hess')
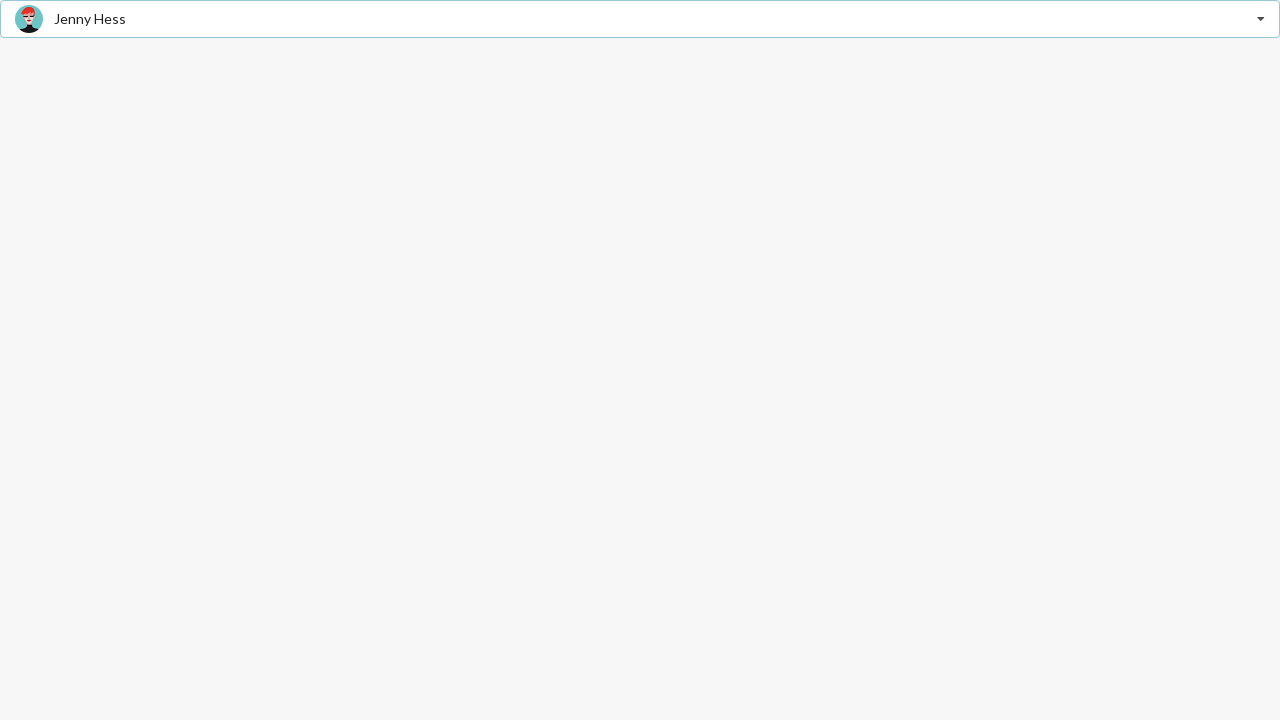

Verified 'Jenny Hess' is displayed as selected
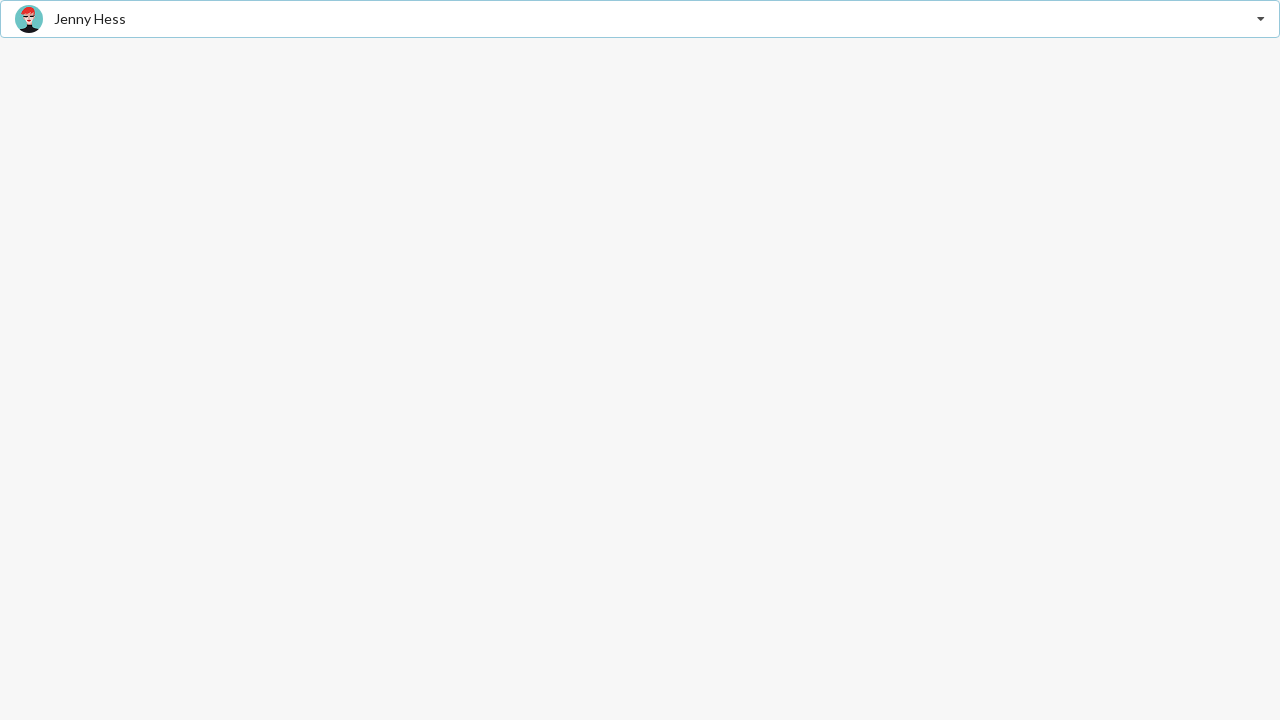

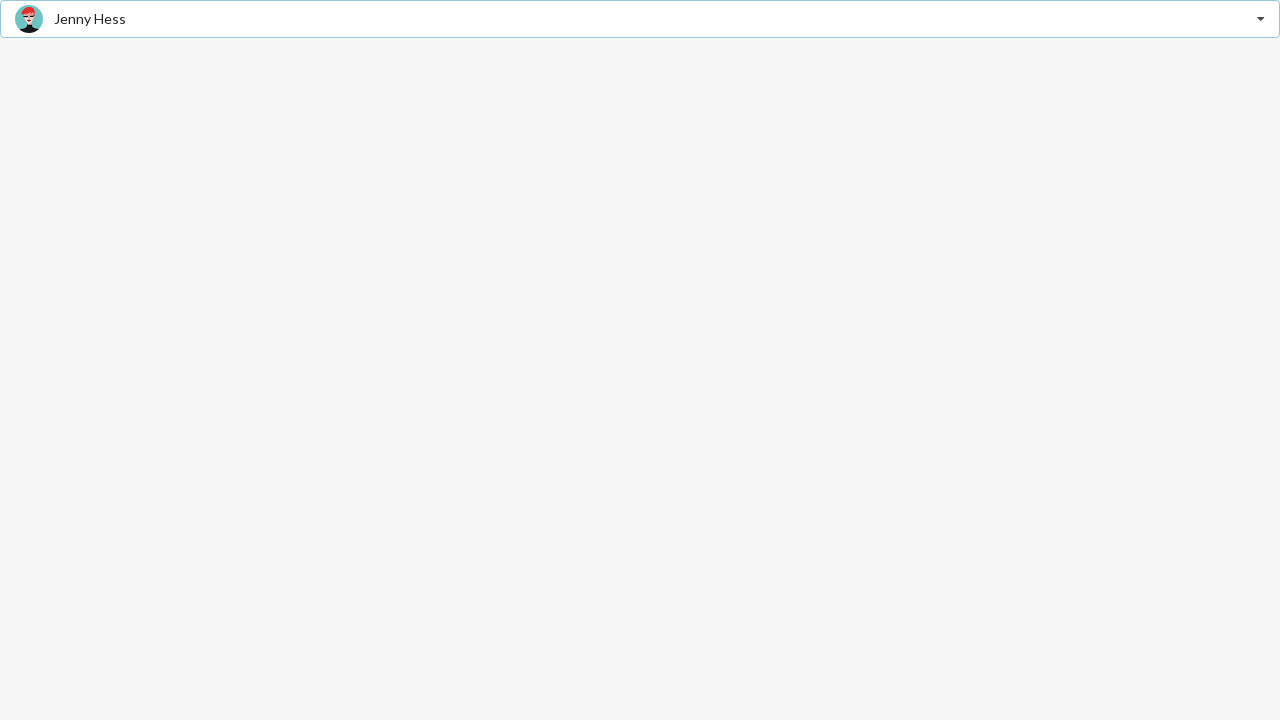